Tests select menu widgets on DemoQA by selecting dropdown options, then navigates to Date Picker section and enters a date

Starting URL: https://demoqa.com/select-menu

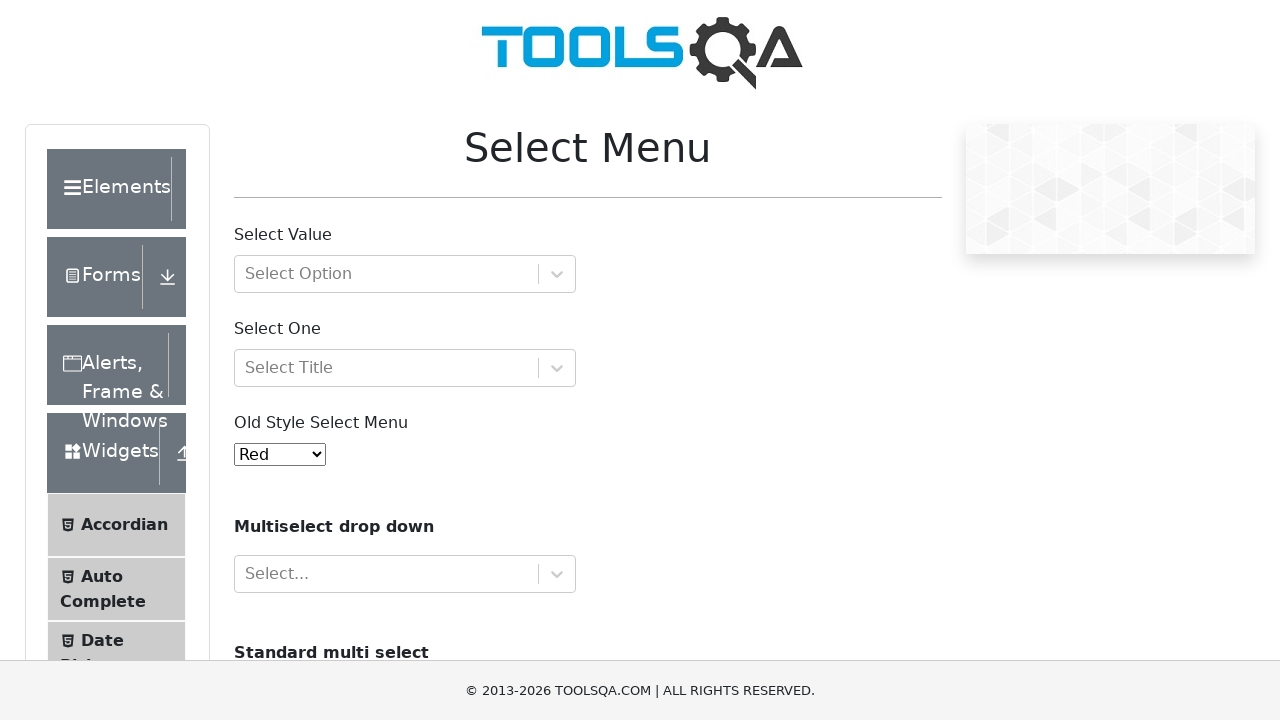

Clicked on the first select dropdown (Select Value) at (405, 274) on #withOptGroup
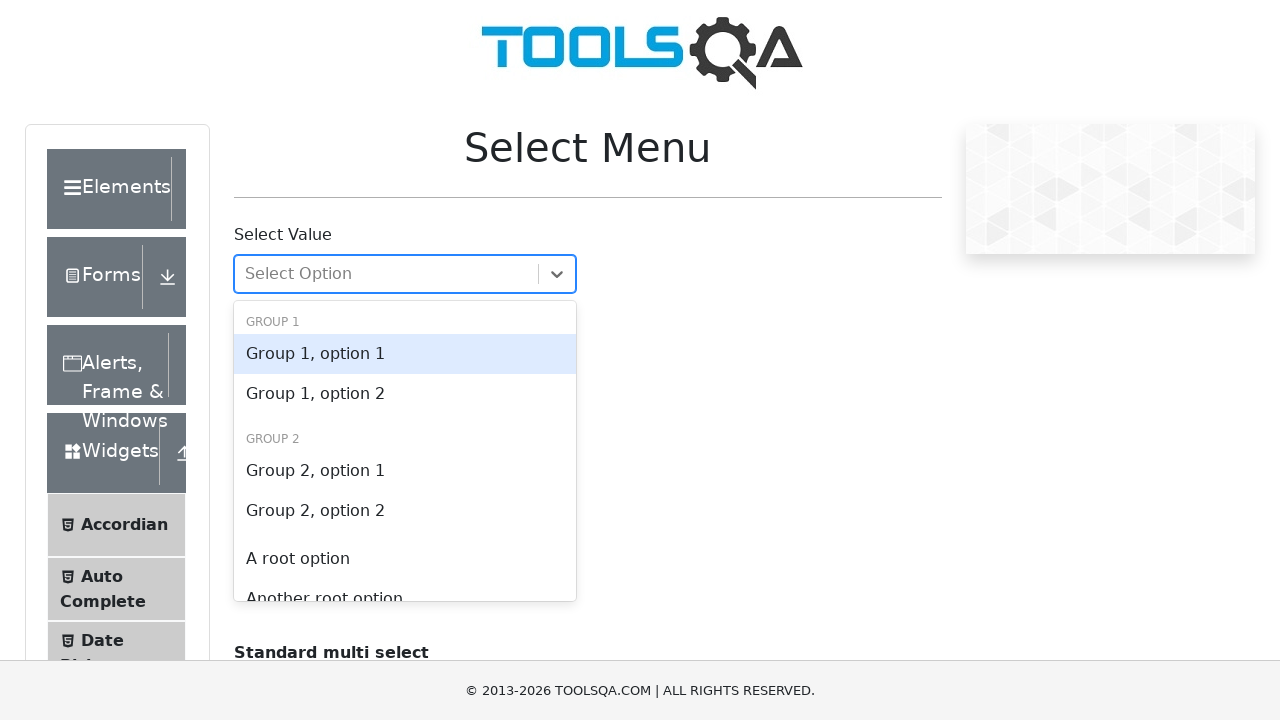

Selected 'Group 1, option 1' from the dropdown at (405, 354) on xpath=//div[contains(@id,'react-select-2-option-0-0') and text()='Group 1, optio
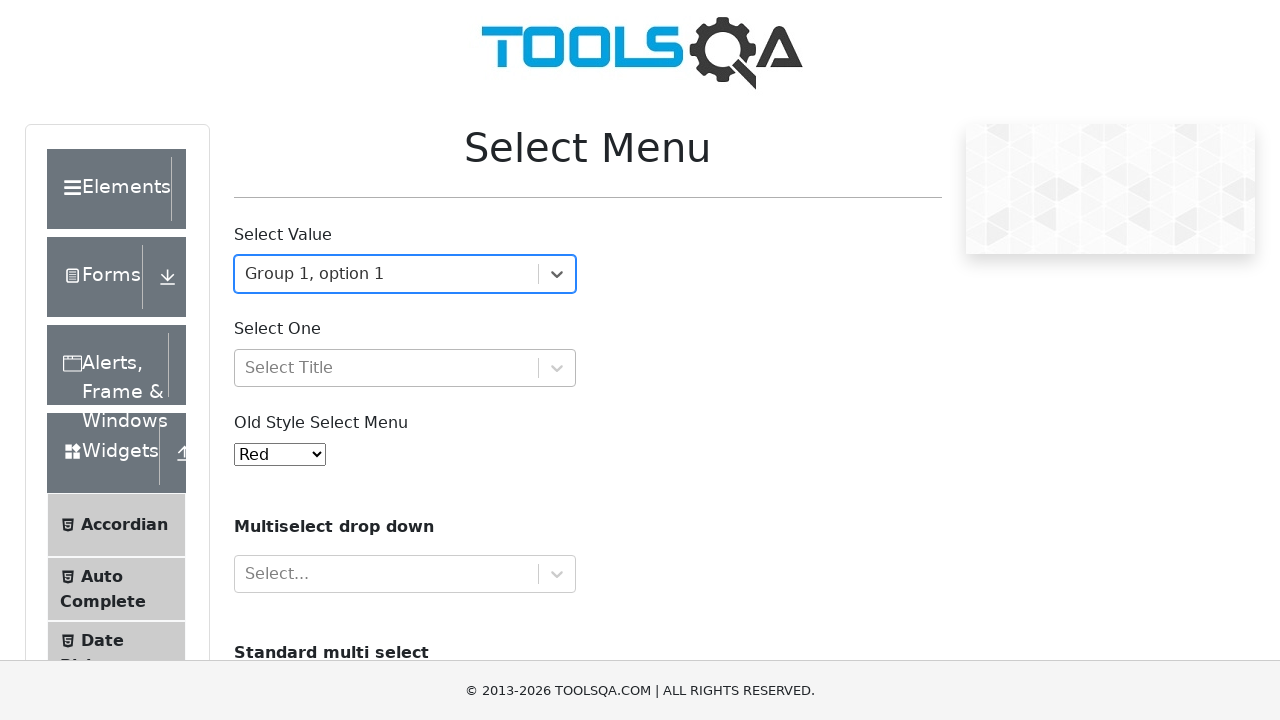

Clicked on the second select dropdown (Select One) at (405, 368) on #selectOne
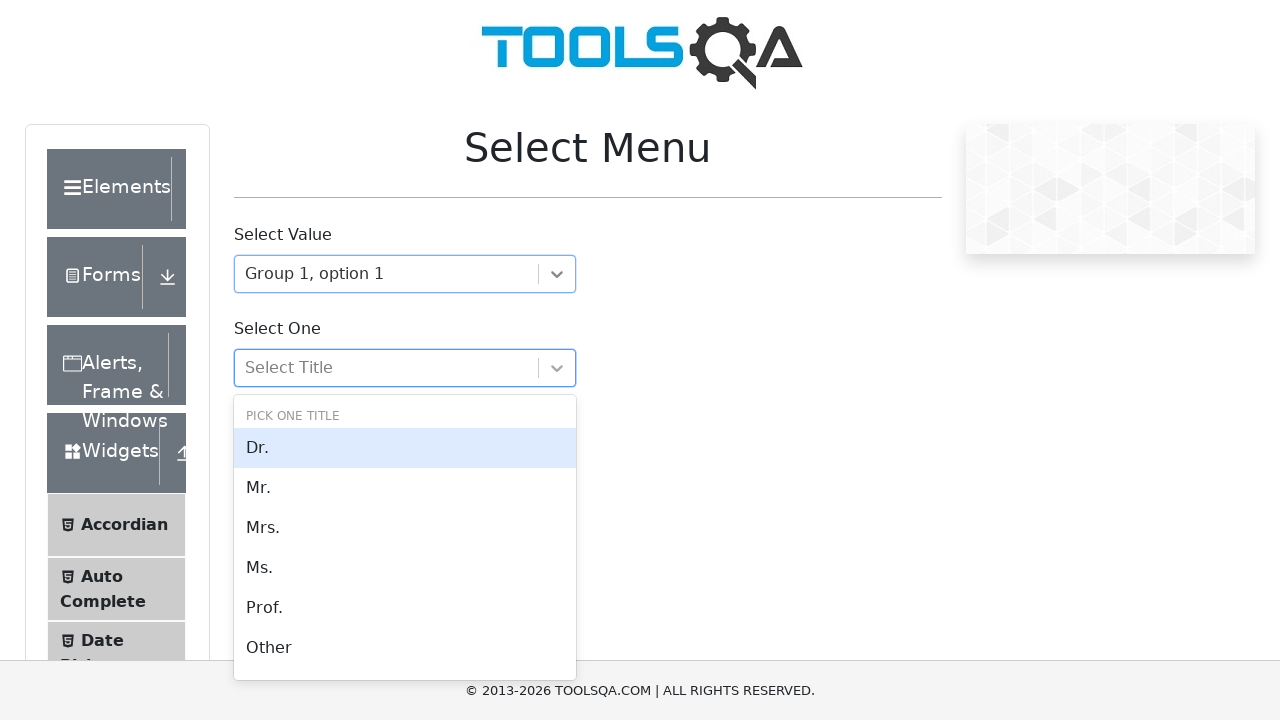

Selected 'Dr.' option from the dropdown at (405, 448) on xpath=//div[contains(@id,'react-select-3-option-0') and text()='Dr.']
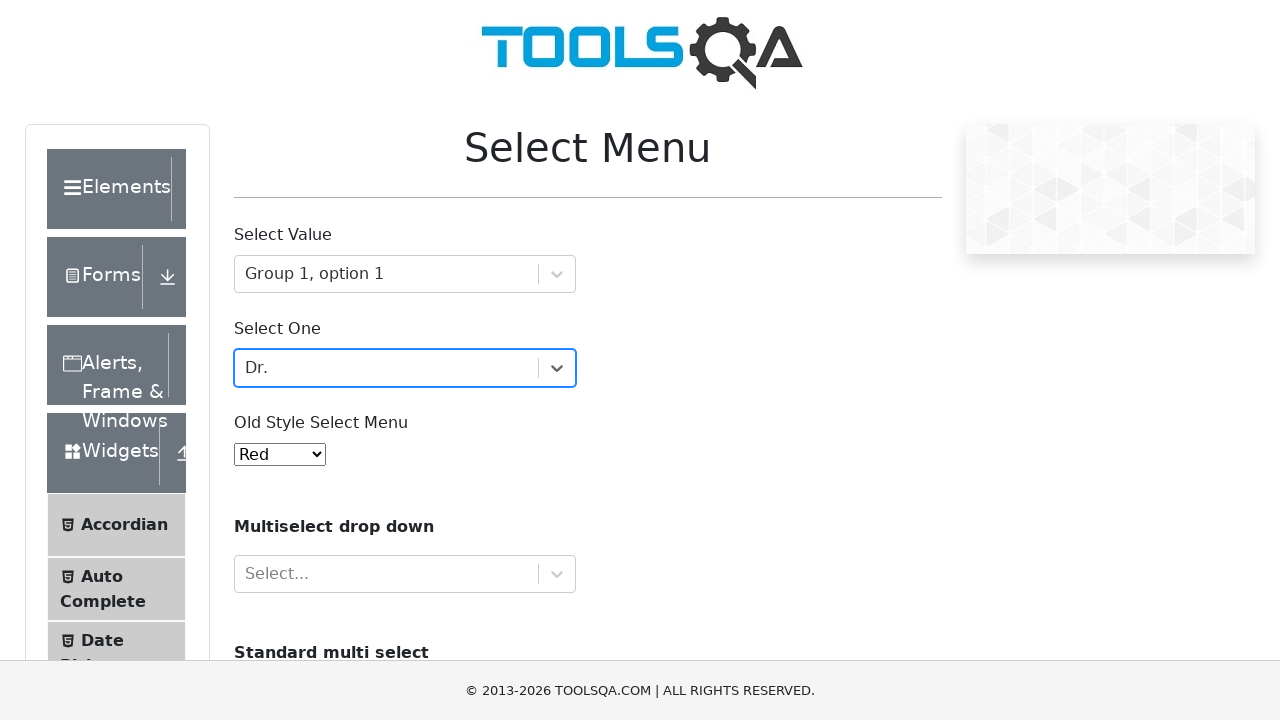

Navigated to Date Picker section at (102, 640) on xpath=//span[text()='Date Picker']
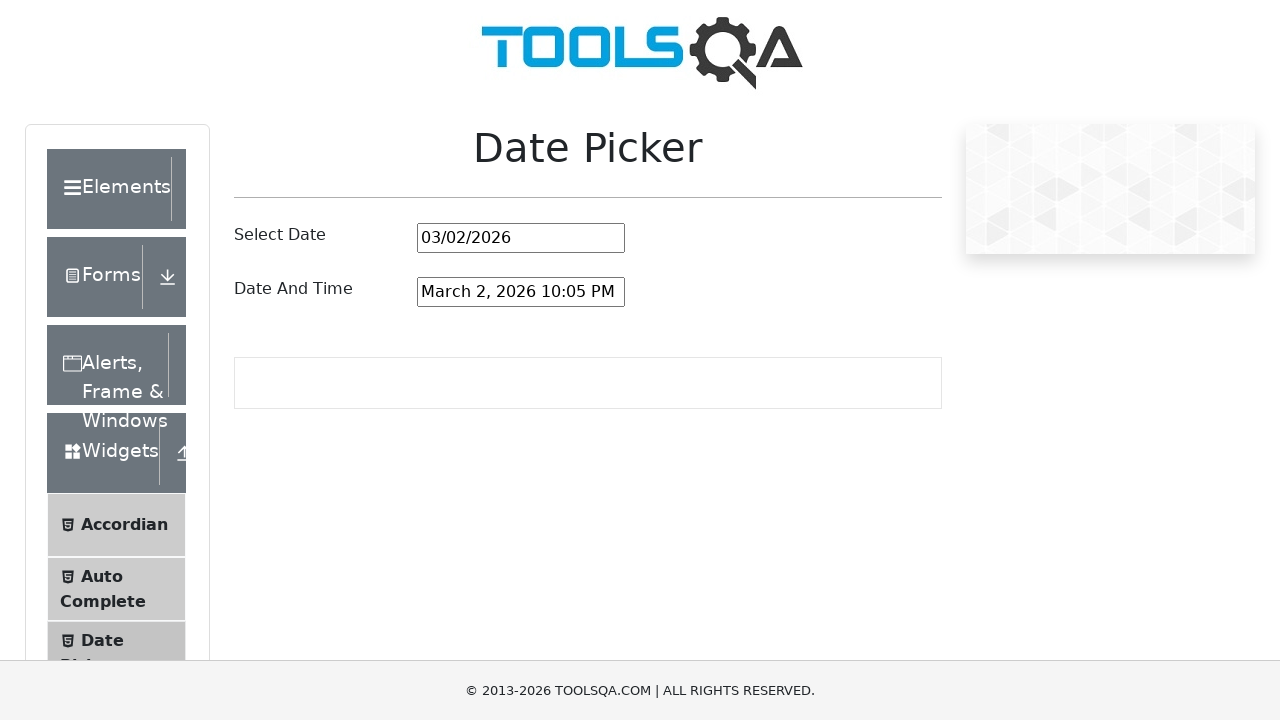

Cleared the date picker input field on #datePickerMonthYearInput
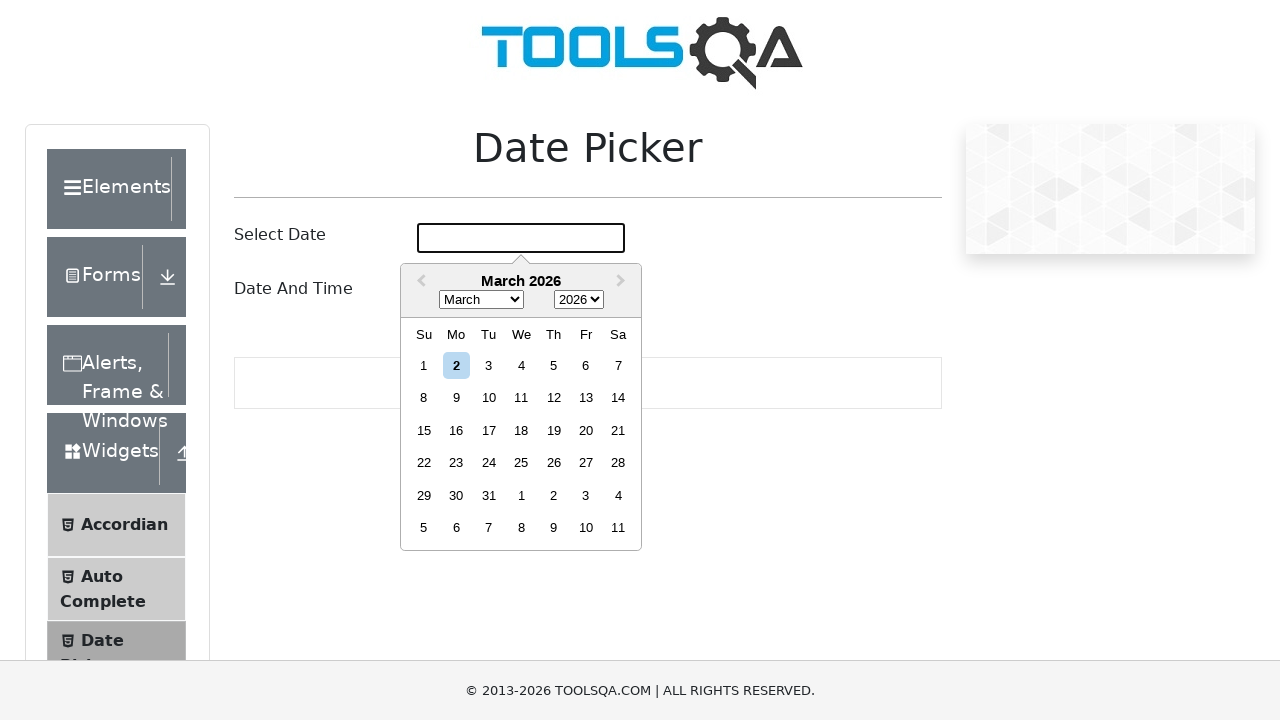

Entered date '10/15/2025' into the date picker input field on #datePickerMonthYearInput
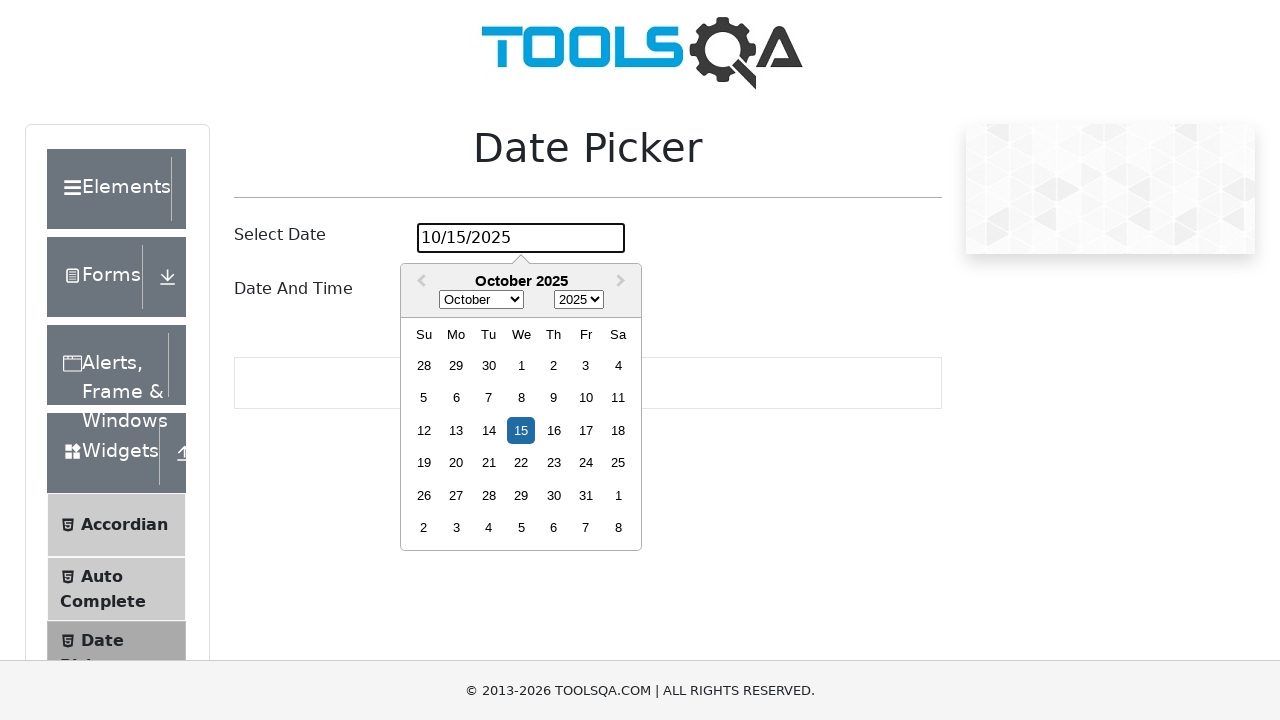

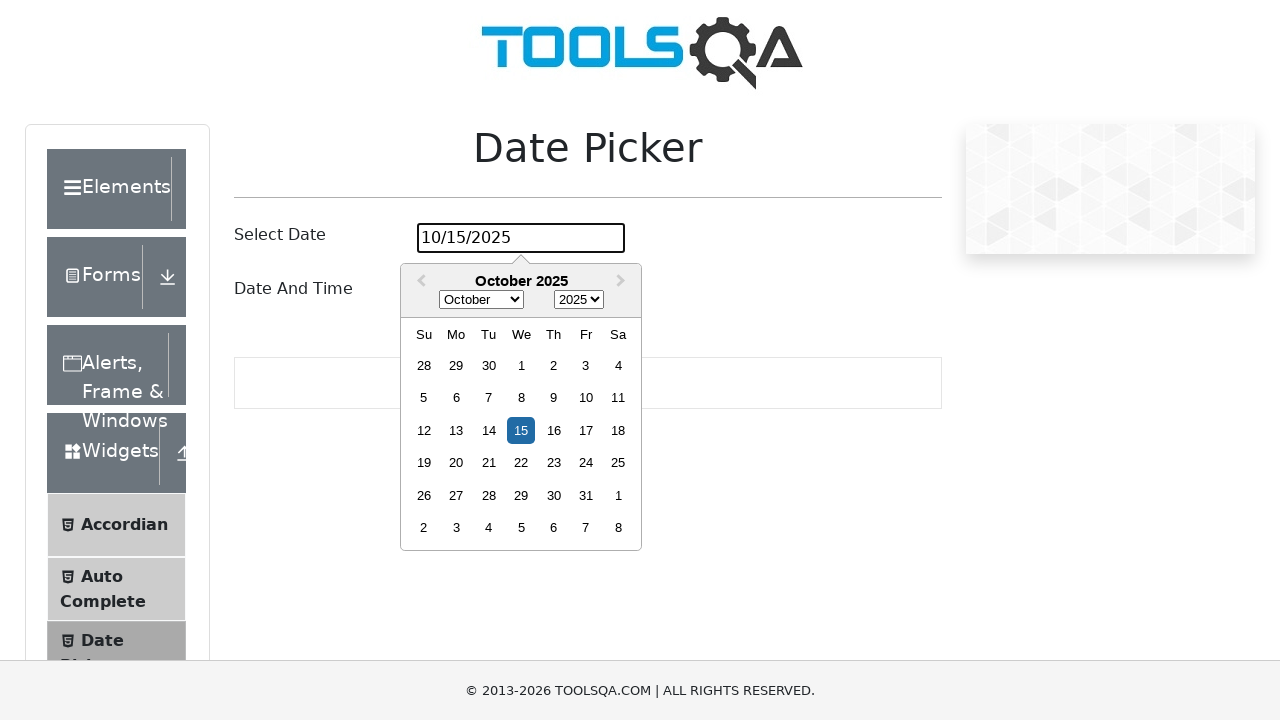